Tests the "New Window Message" button functionality by clicking it and handling the new window that opens.

Starting URL: https://demoqa.com/browser-windows

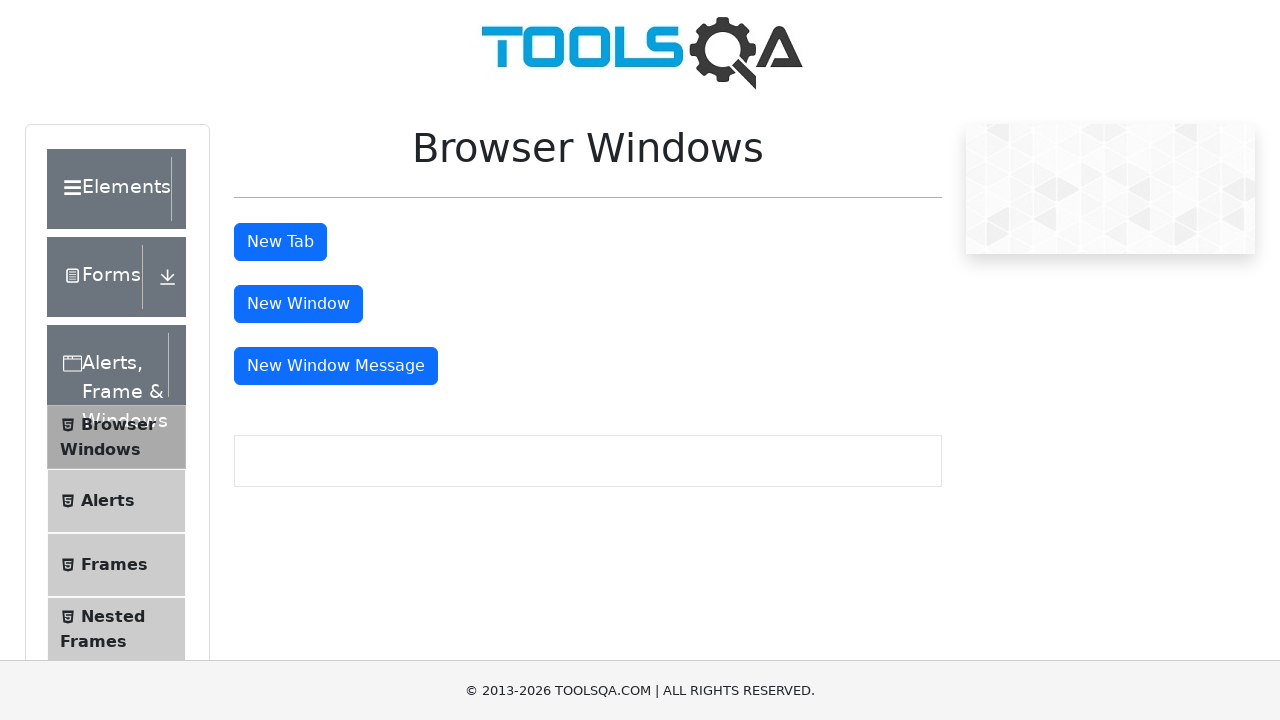

Clicked 'New Window Message' button at (336, 366) on xpath=//*[@id='messageWindowButton']
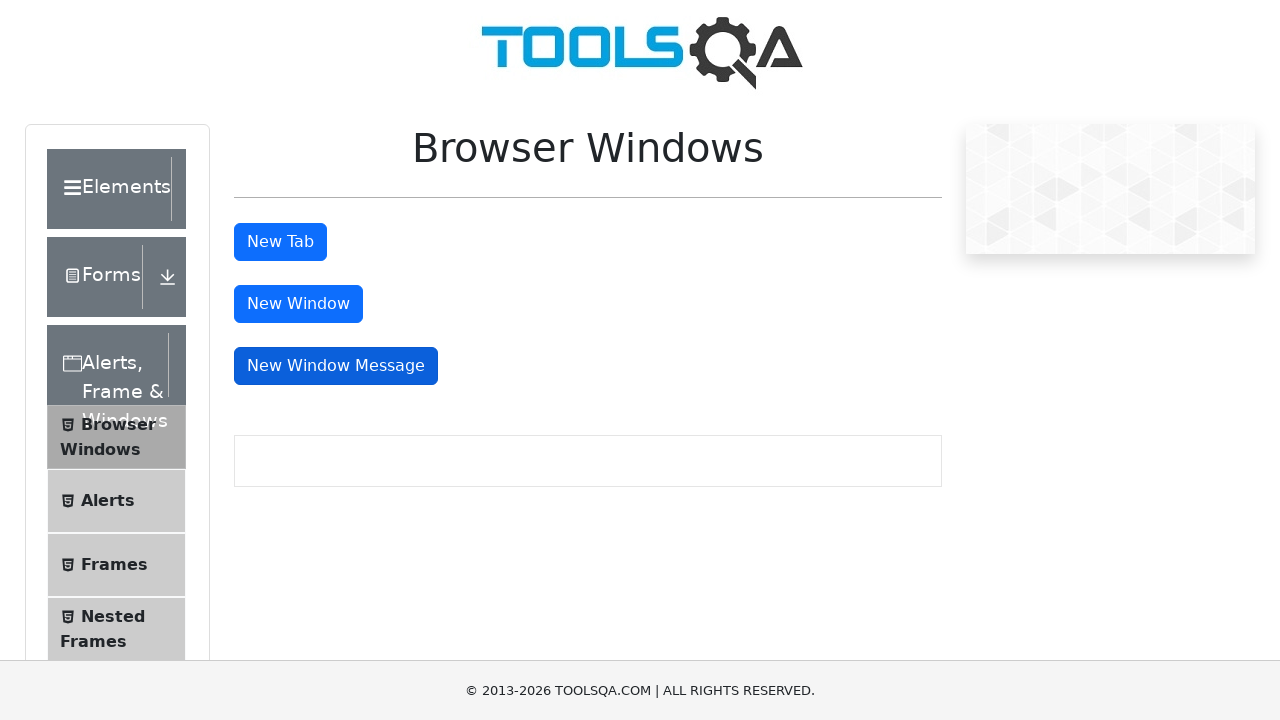

New window opened and captured
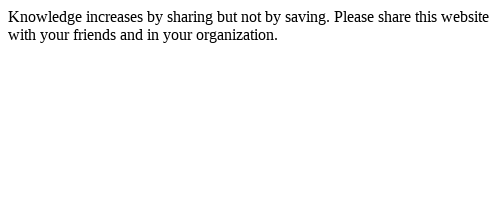

New page finished loading
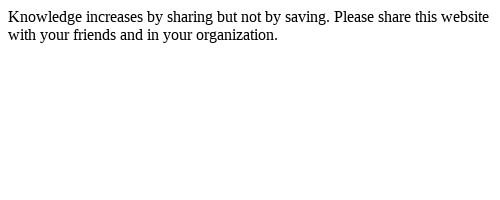

Body selector loaded on new page
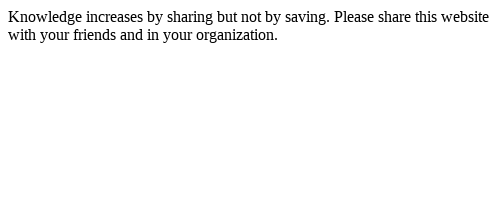

Extracted body text content from new page
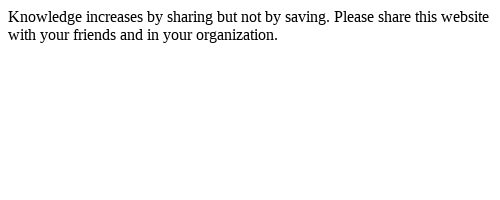

Verified 'Knowledge' text is present in body content
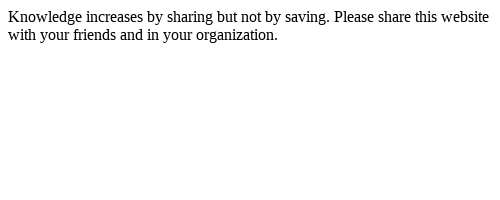

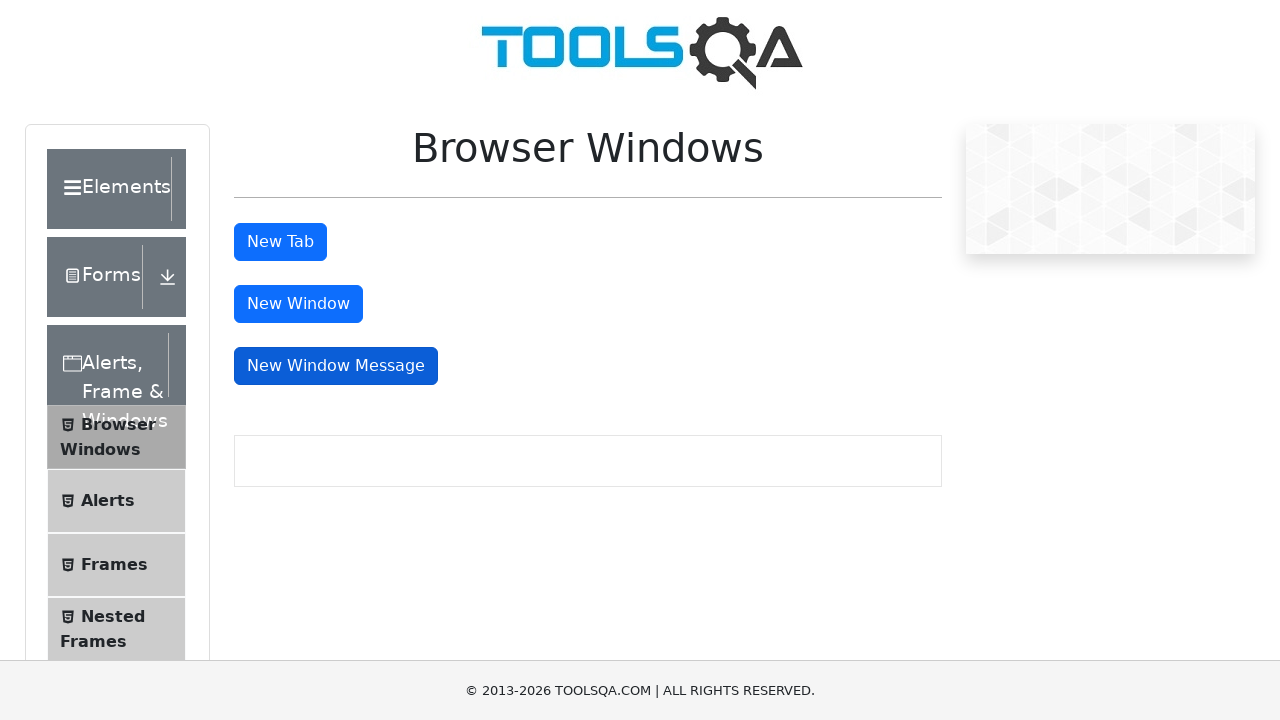